Tests JavaScript alert handling by clicking a button that triggers an alert and accepting it

Starting URL: https://the-internet.herokuapp.com/javascript_alerts

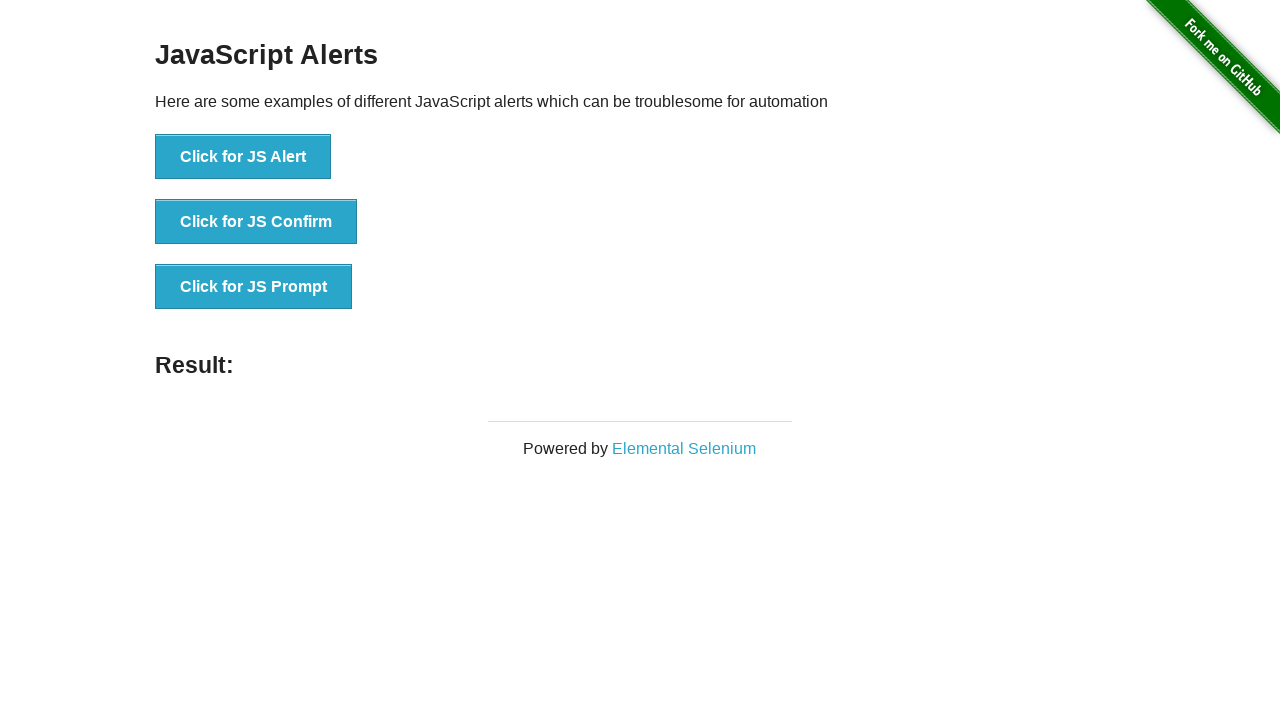

Clicked button to trigger JavaScript alert at (243, 157) on xpath=//*[@*='jsAlert()']
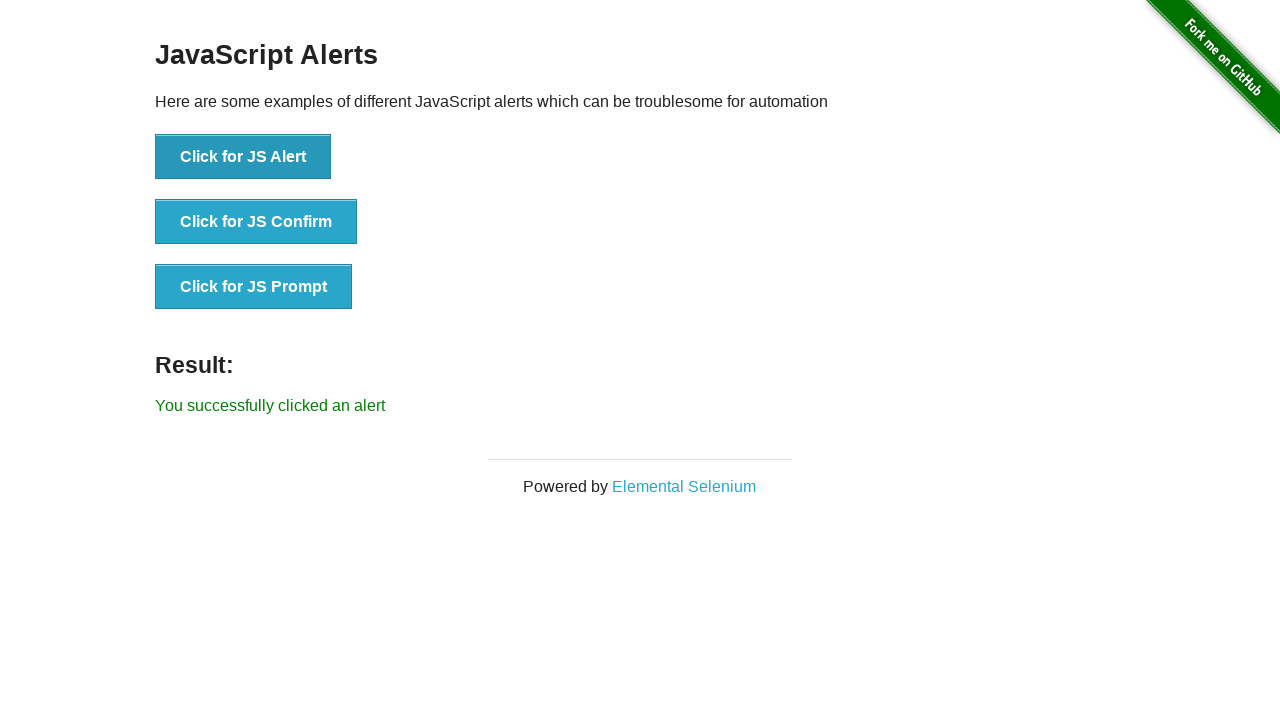

Set up dialog handler to accept alert
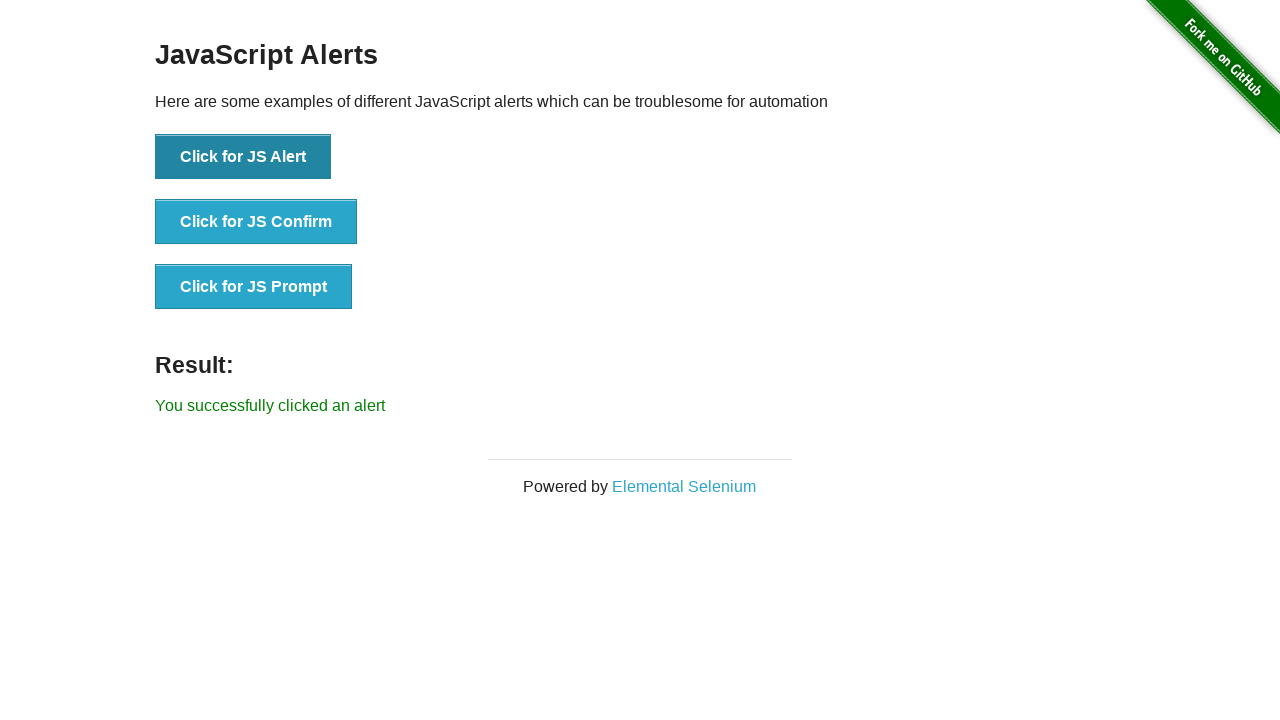

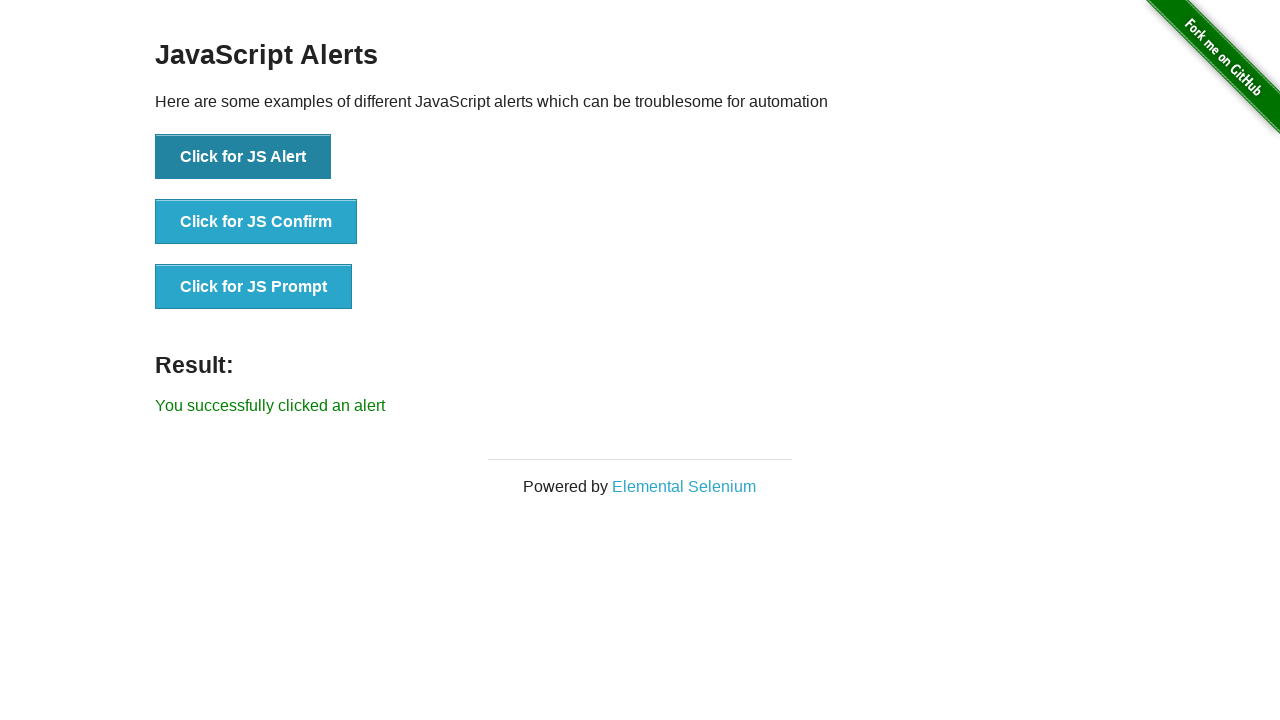